Adds multiple specific vegetables to cart by searching through product listings and clicking their add to cart buttons

Starting URL: https://rahulshettyacademy.com/seleniumPractise/#/

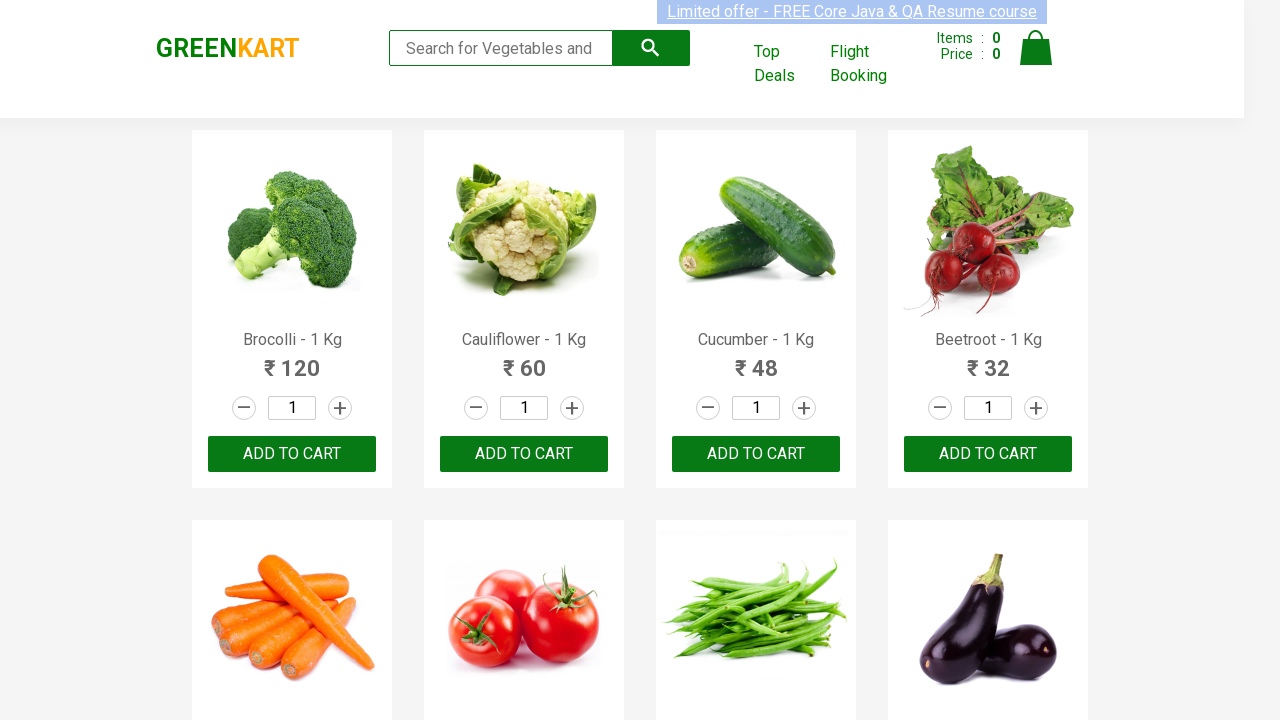

Retrieved all product names from listing
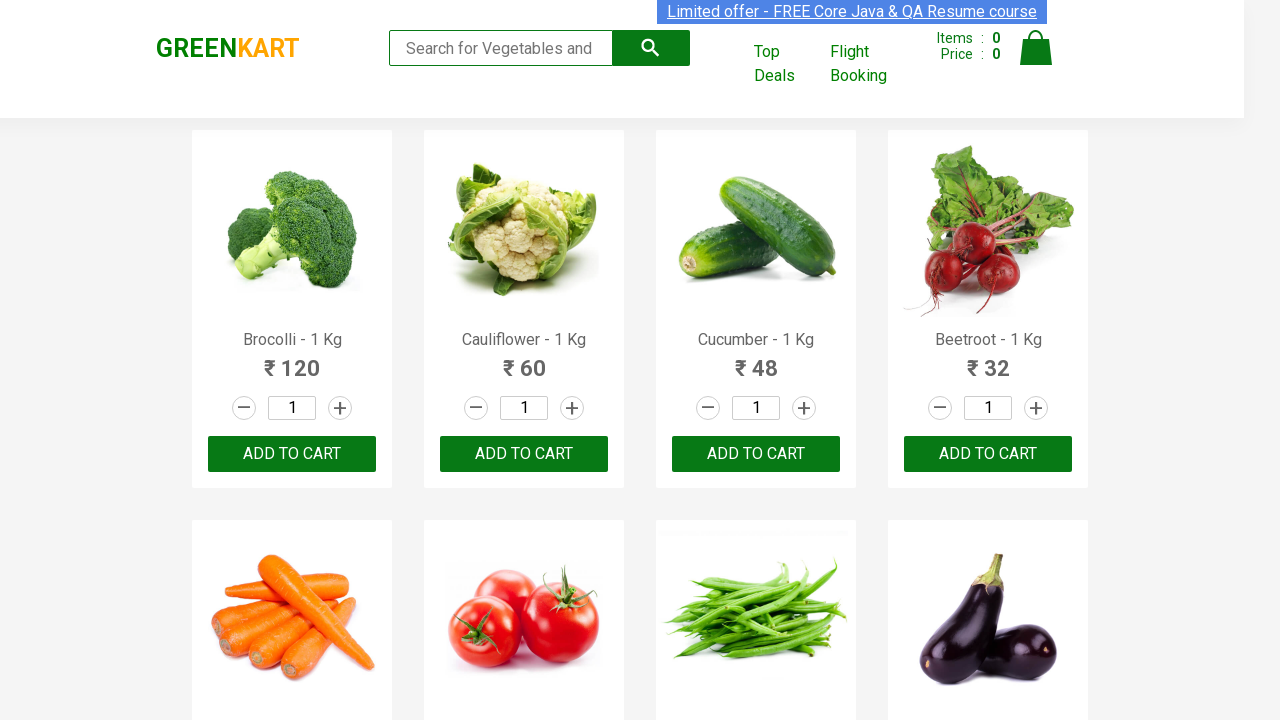

Added 'Brocolli' to cart at (292, 454) on xpath=//div[@class='product-action']/button >> nth=0
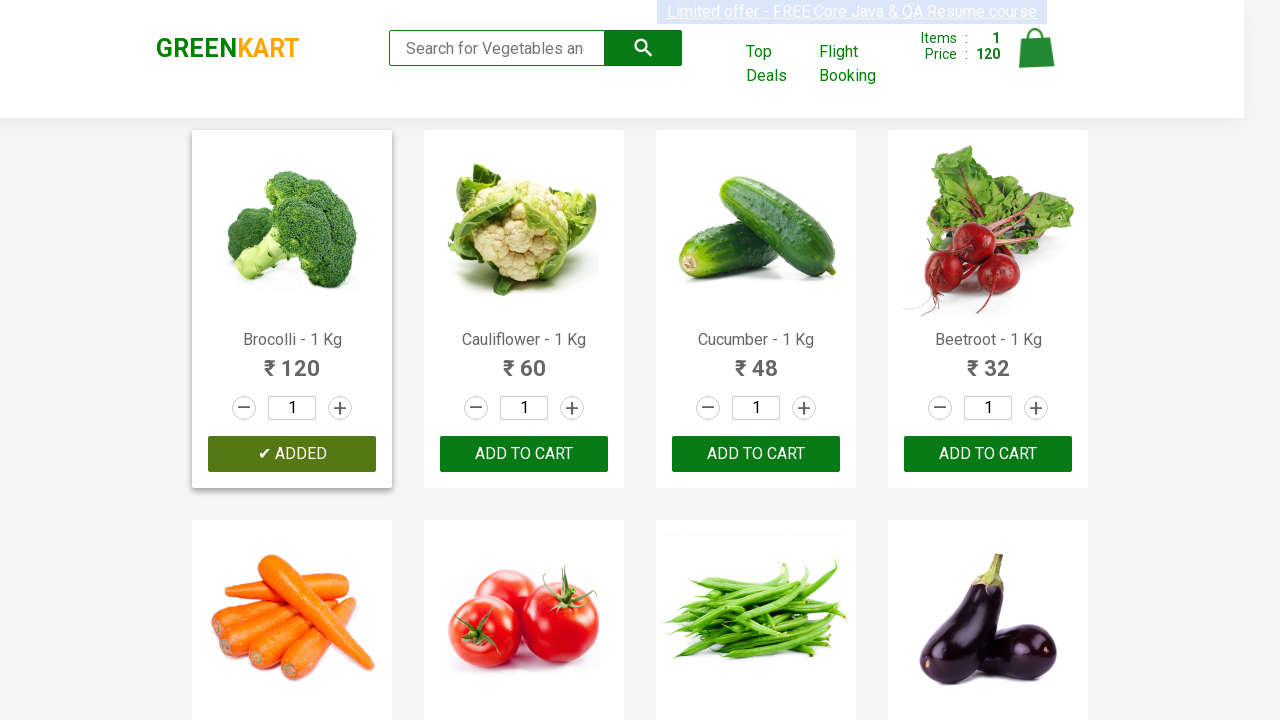

Added 'Cucumber' to cart at (756, 454) on xpath=//div[@class='product-action']/button >> nth=2
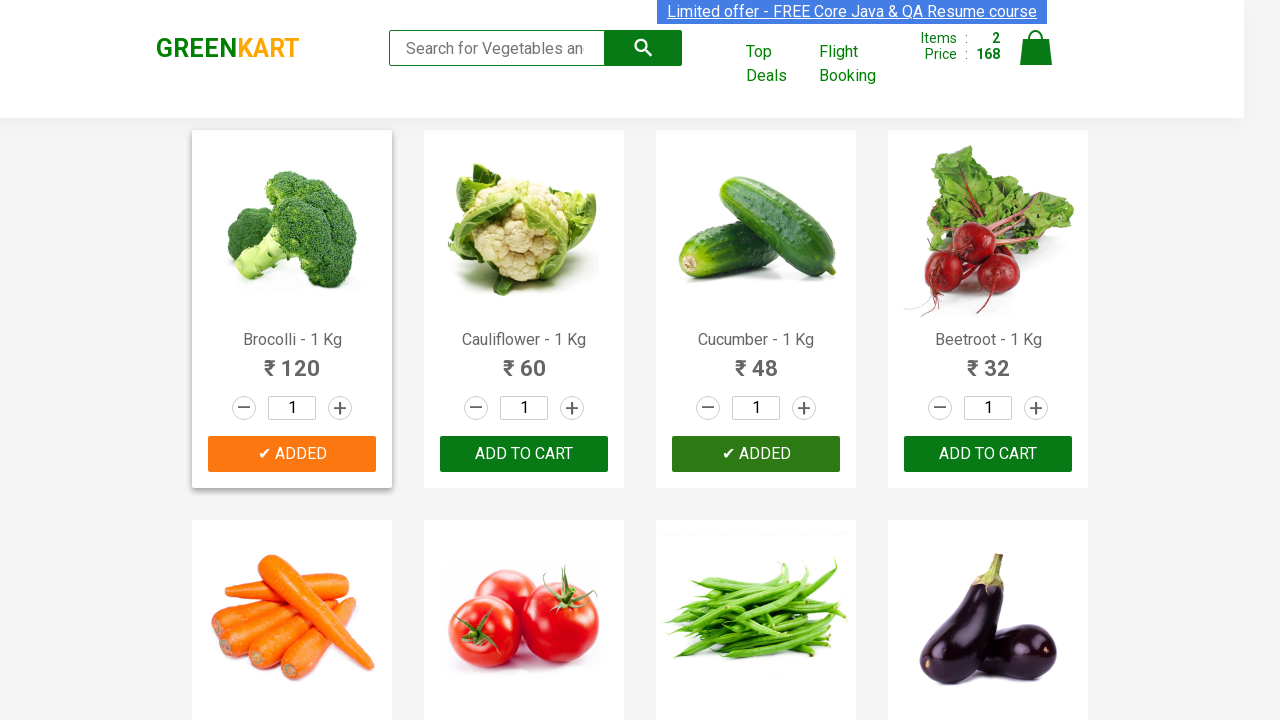

Added 'Beetroot' to cart at (988, 454) on xpath=//div[@class='product-action']/button >> nth=3
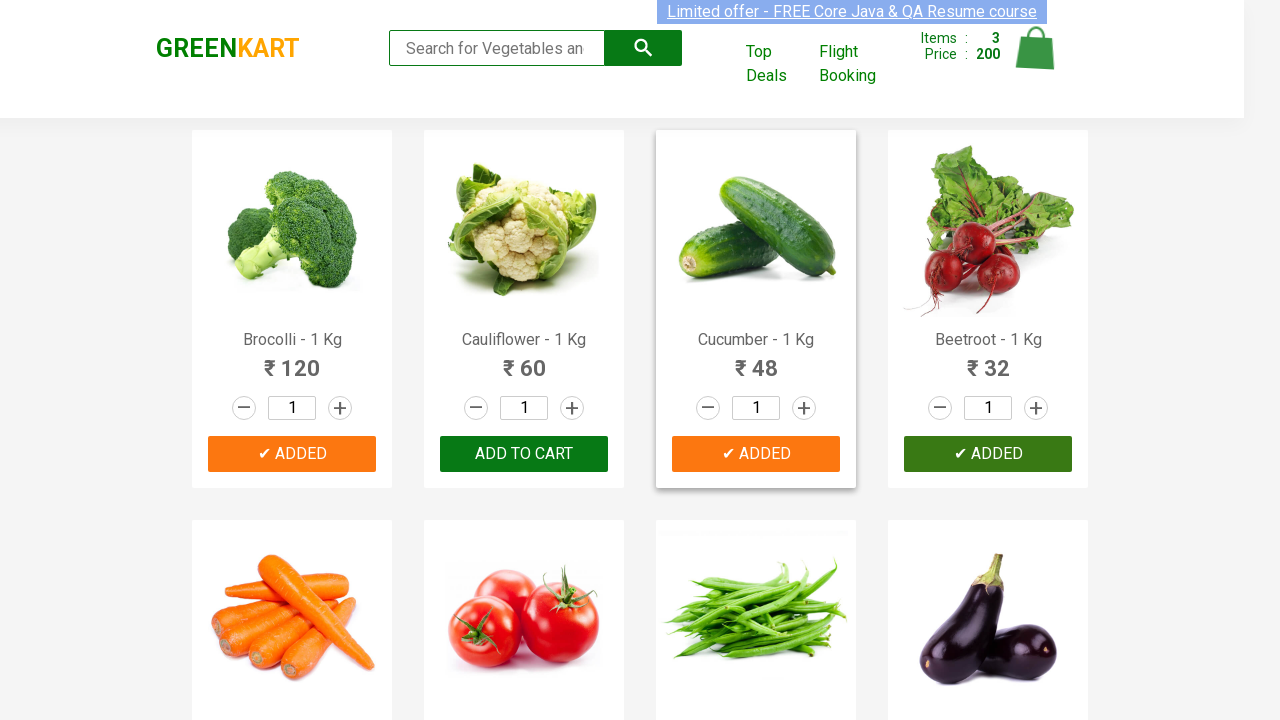

Added 'Carrot' to cart at (292, 360) on xpath=//div[@class='product-action']/button >> nth=4
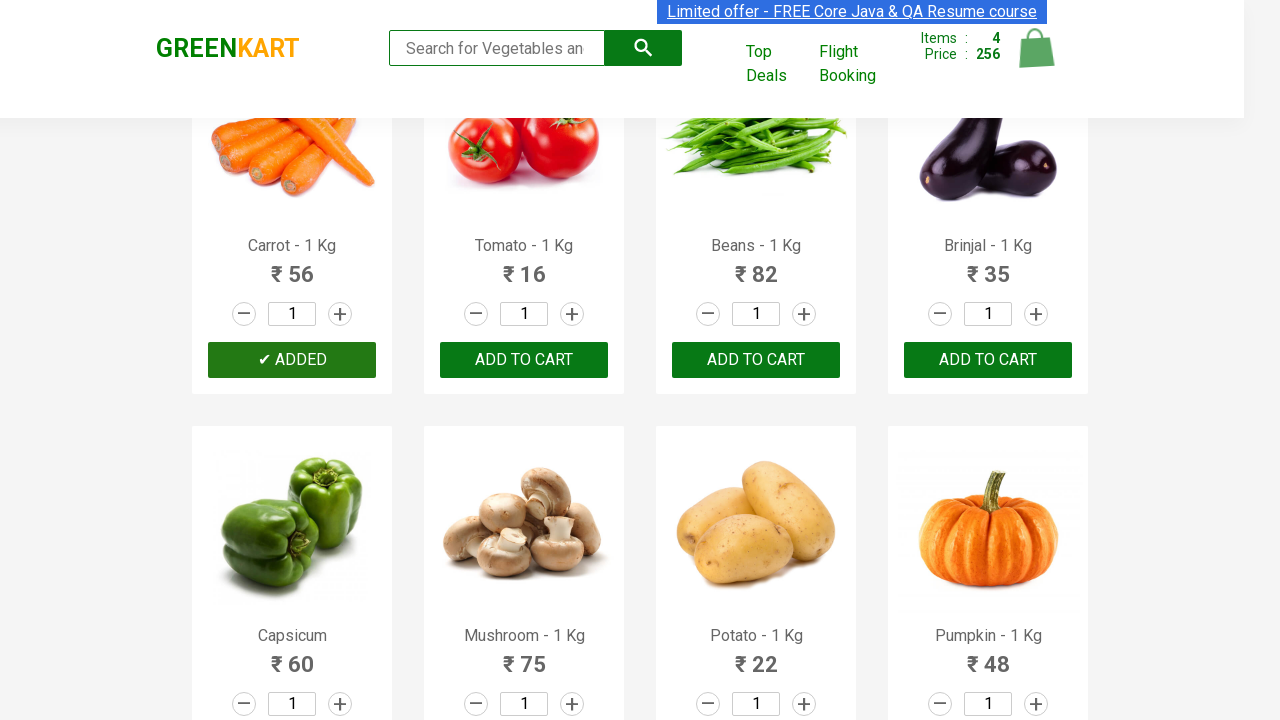

Added 'Tomato' to cart at (524, 360) on xpath=//div[@class='product-action']/button >> nth=5
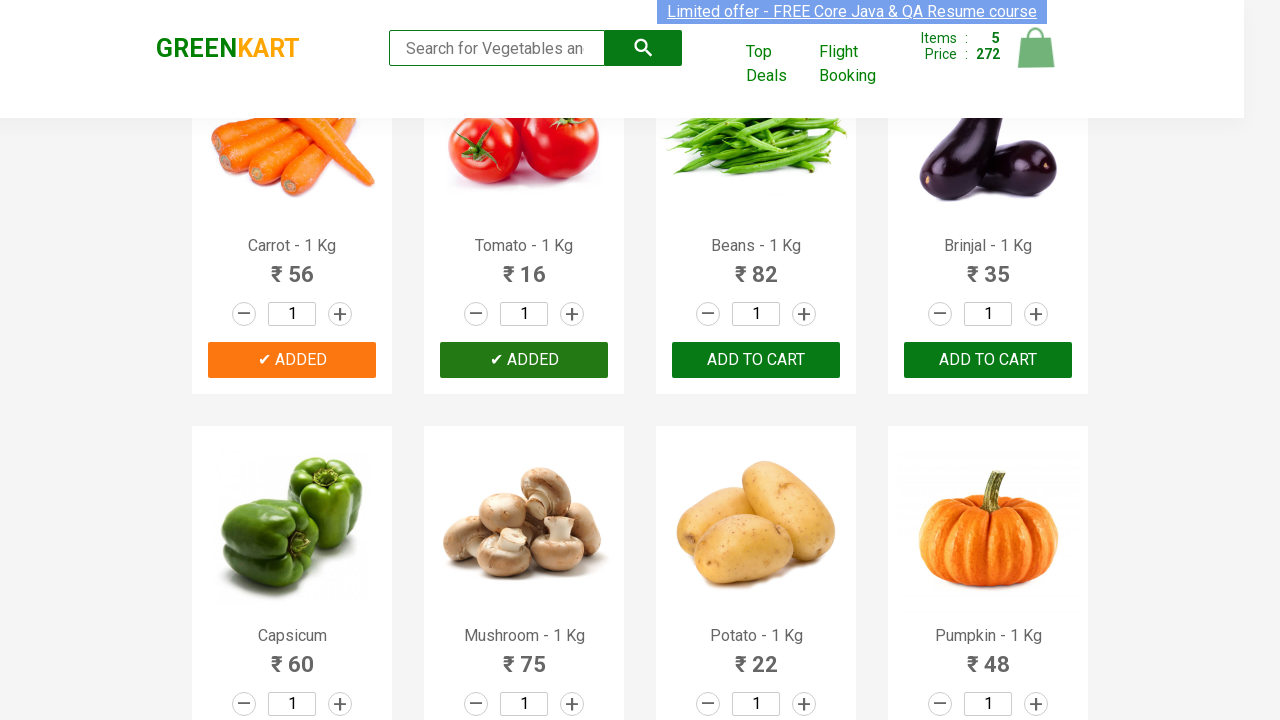

All 5 required items added to cart
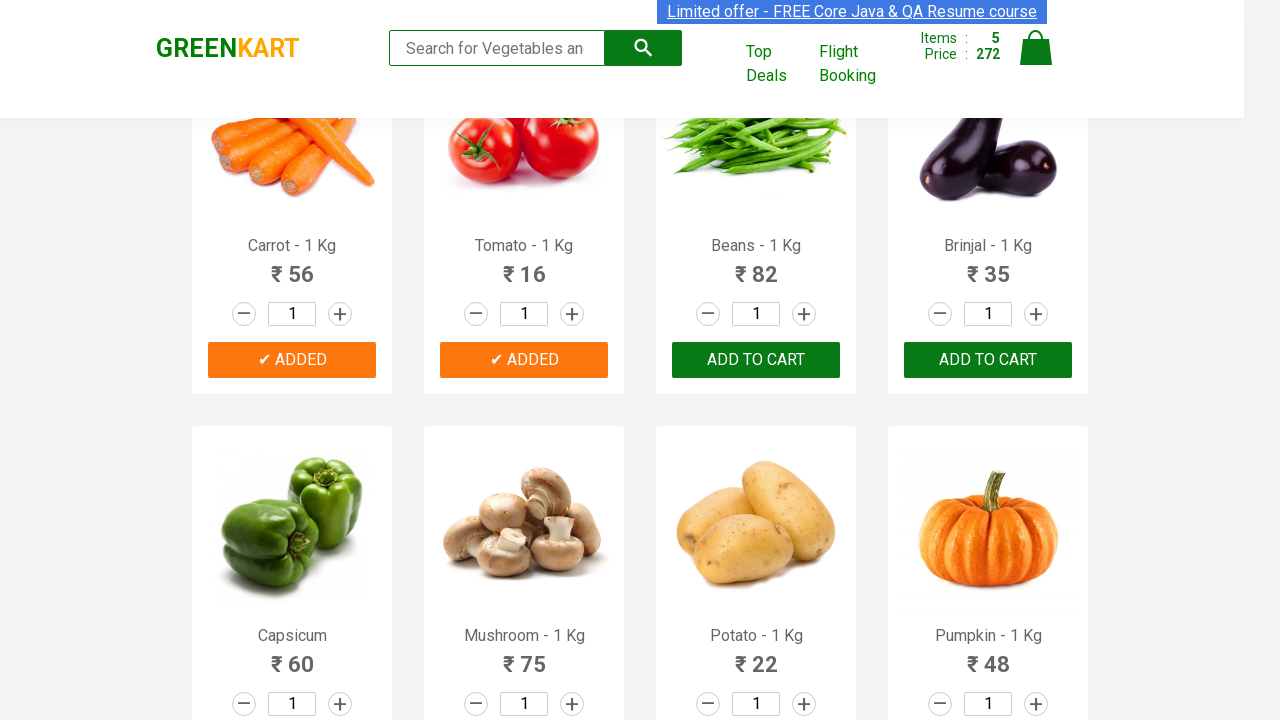

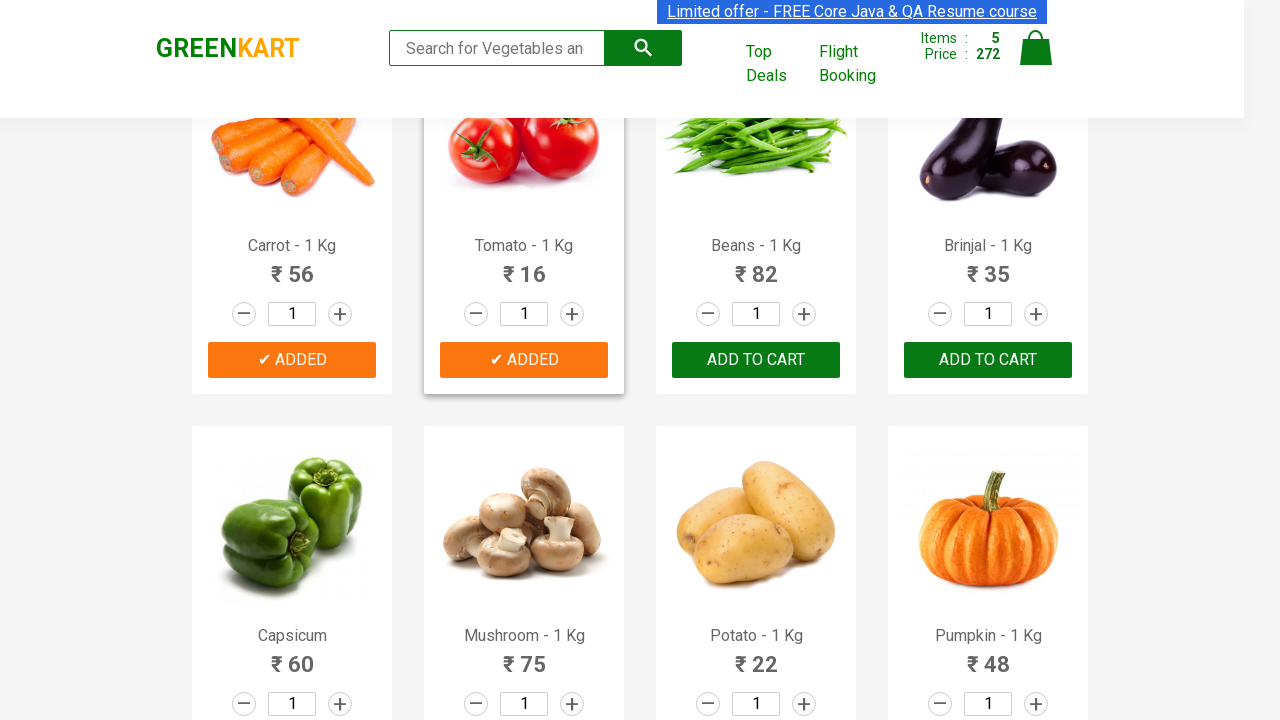